Opens the L'Etoile website and verifies that browser console logs do not contain severe errors

Starting URL: https://www.letu.ru/

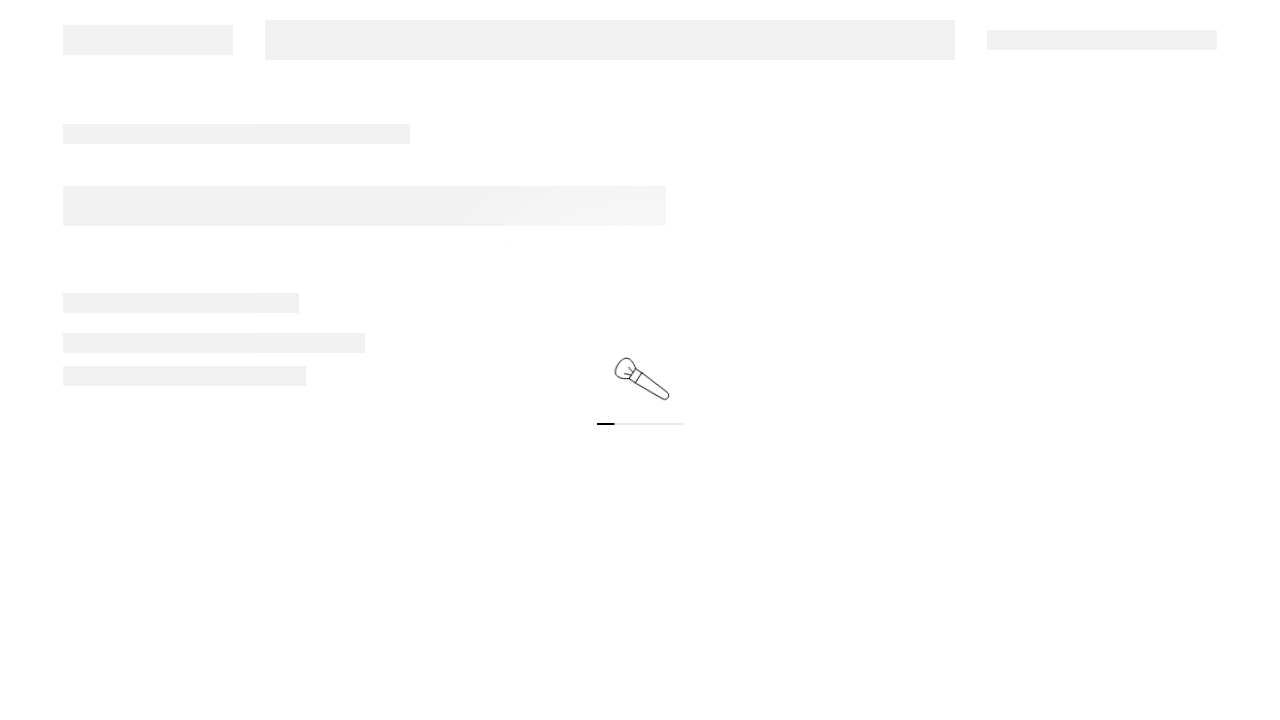

Waited for page to reach domcontentloaded state
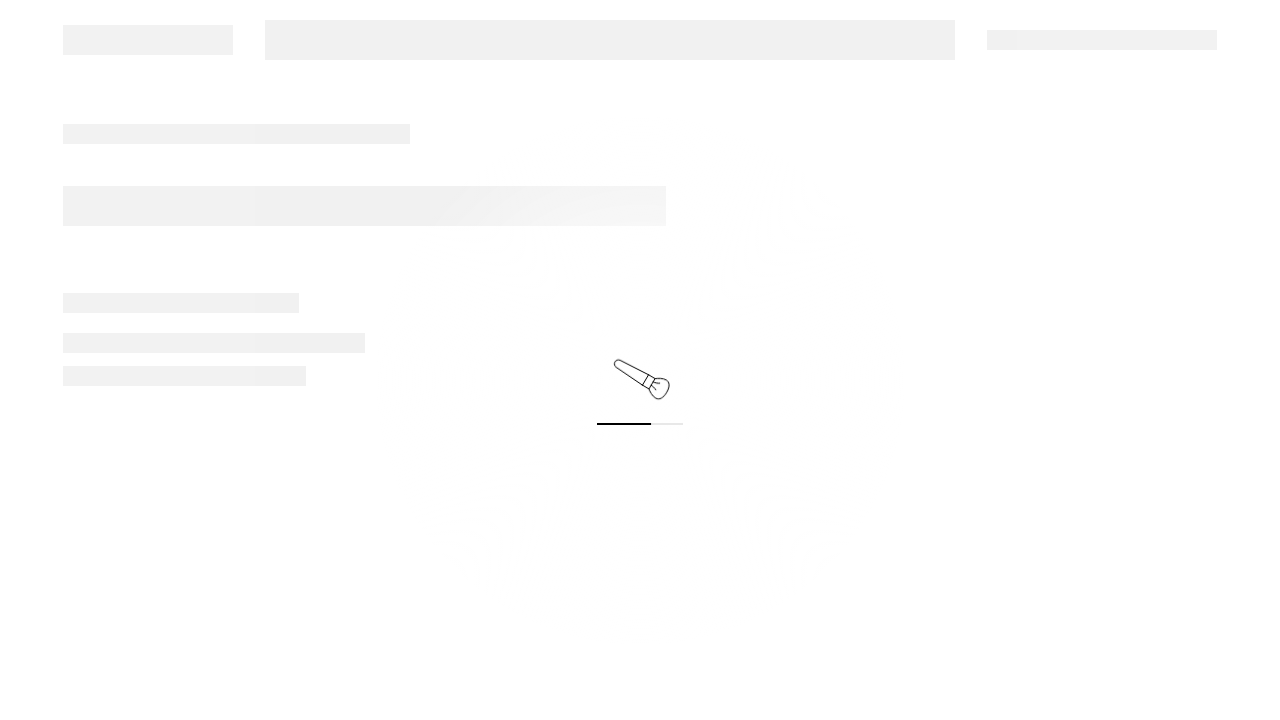

Set up console error listener
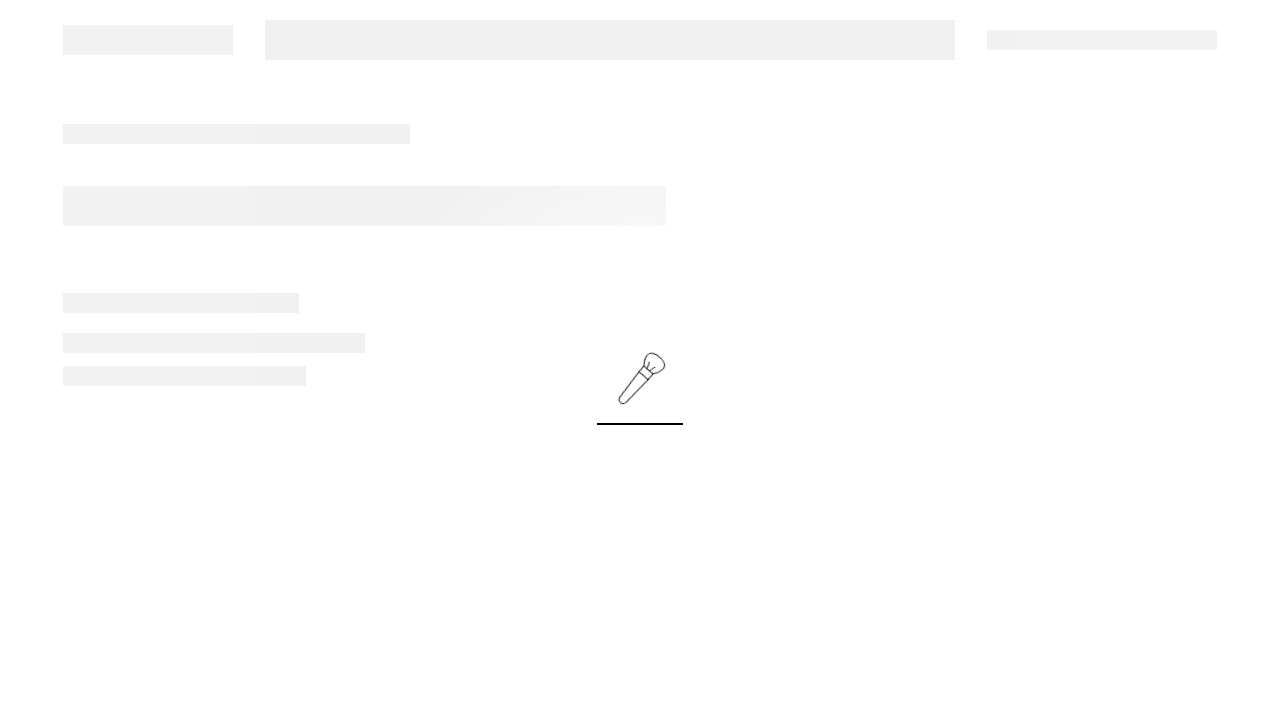

Scrolled page to trigger any deferred errors
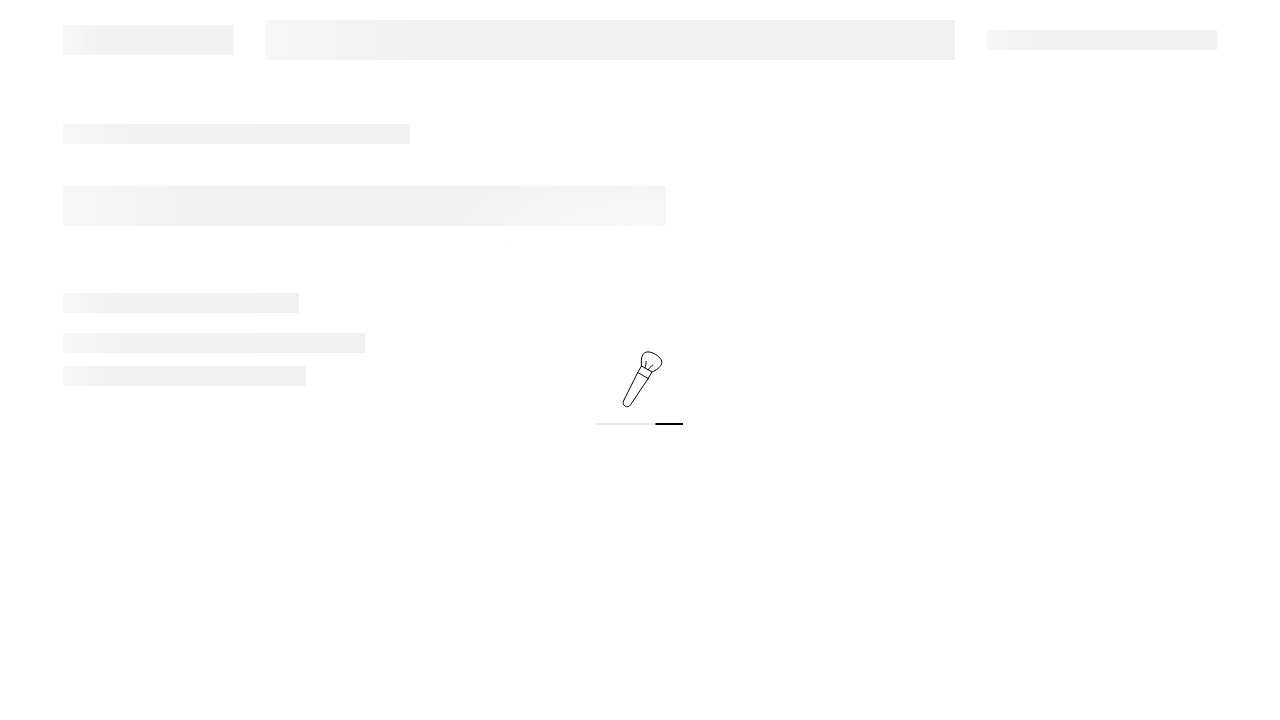

Waited 1 second for any console errors to appear
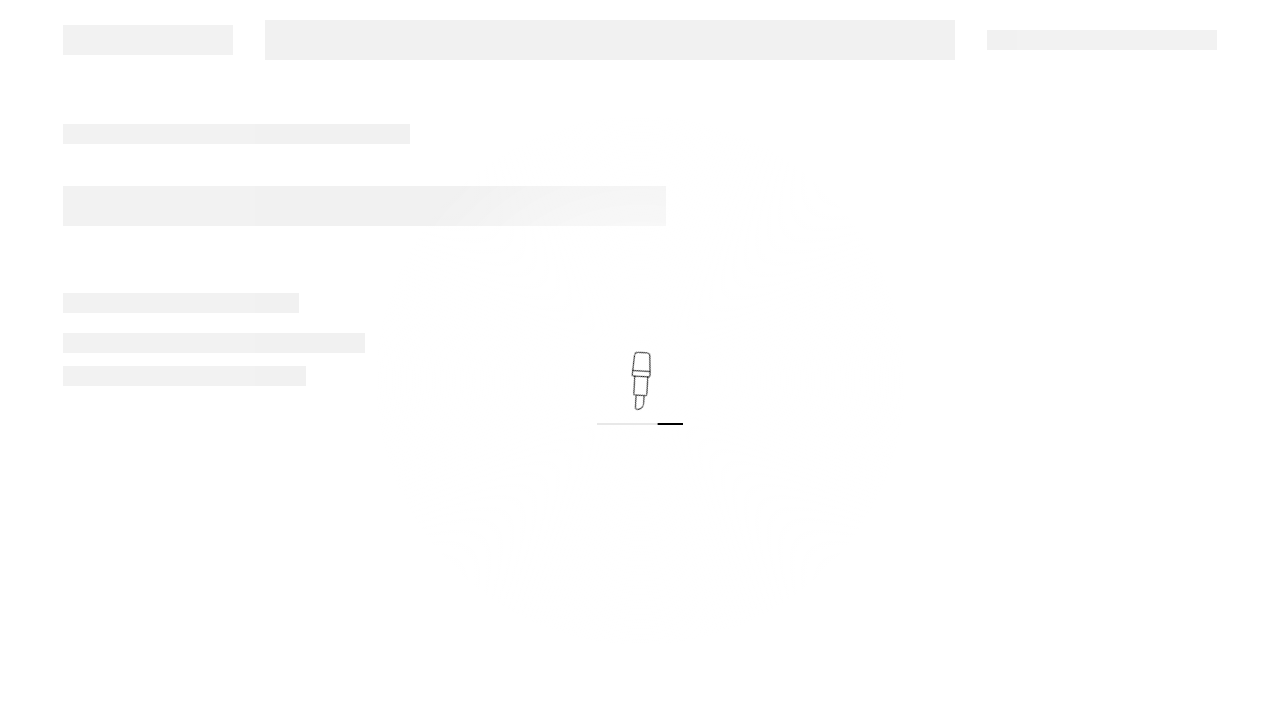

Verified that console logs do not contain SEVERE errors
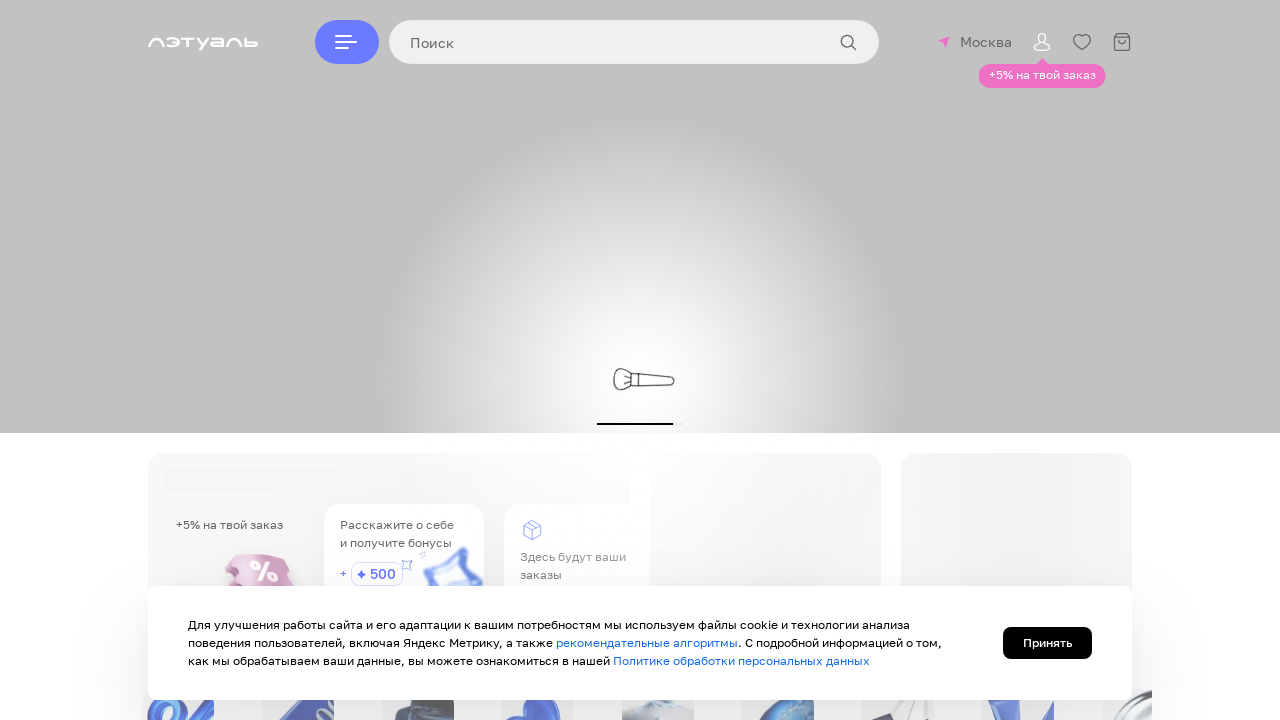

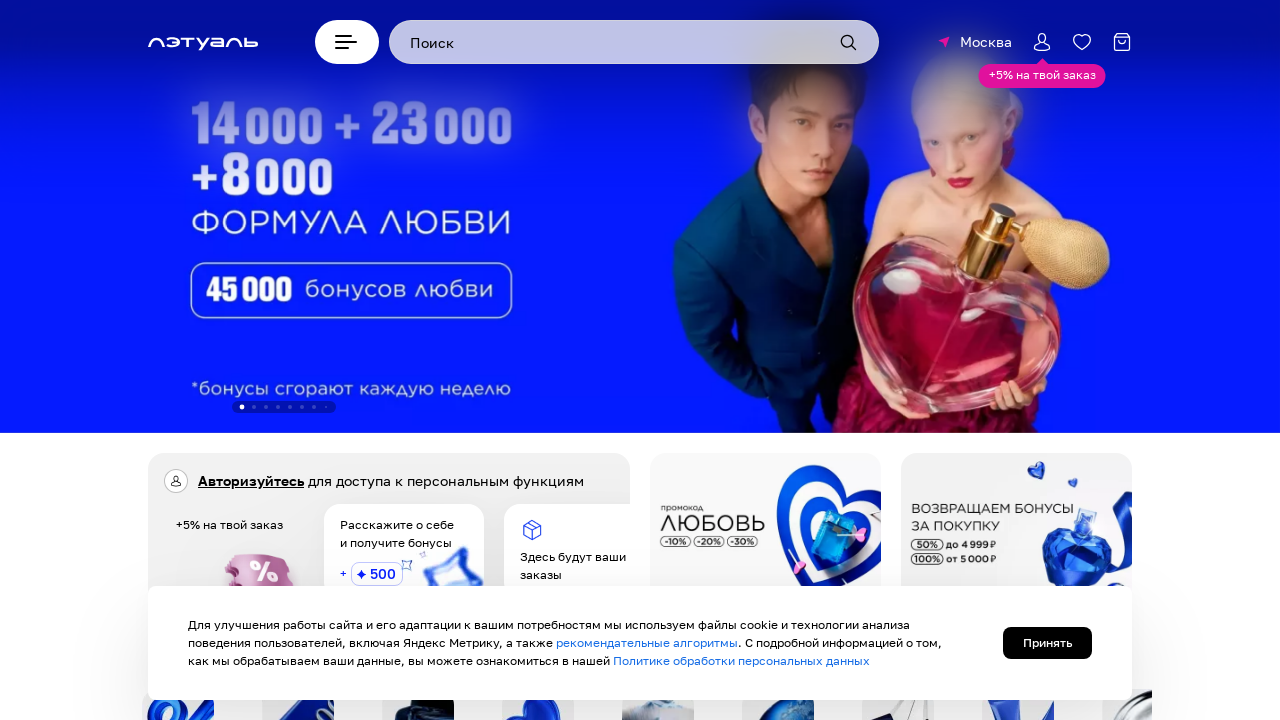